Tests mouse hover functionality by hovering over the first avatar on the page and verifying that the caption/additional information becomes visible.

Starting URL: http://the-internet.herokuapp.com/hovers

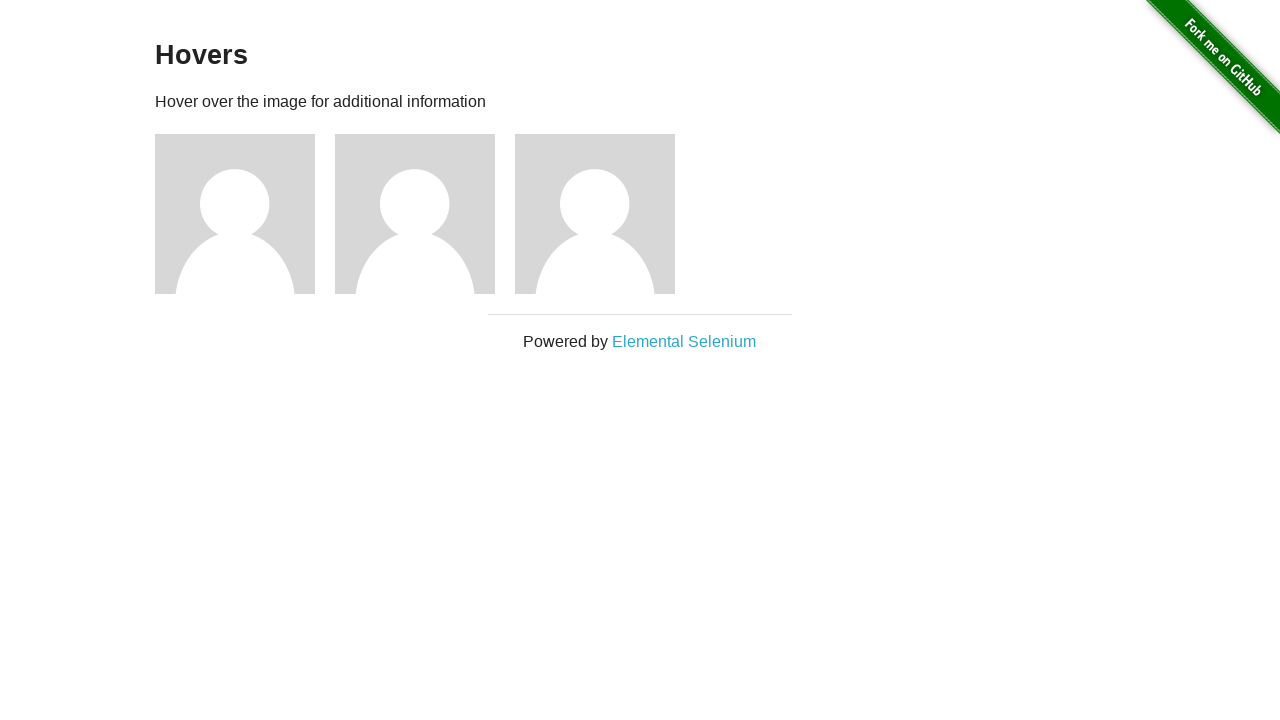

Located the first avatar element on the page
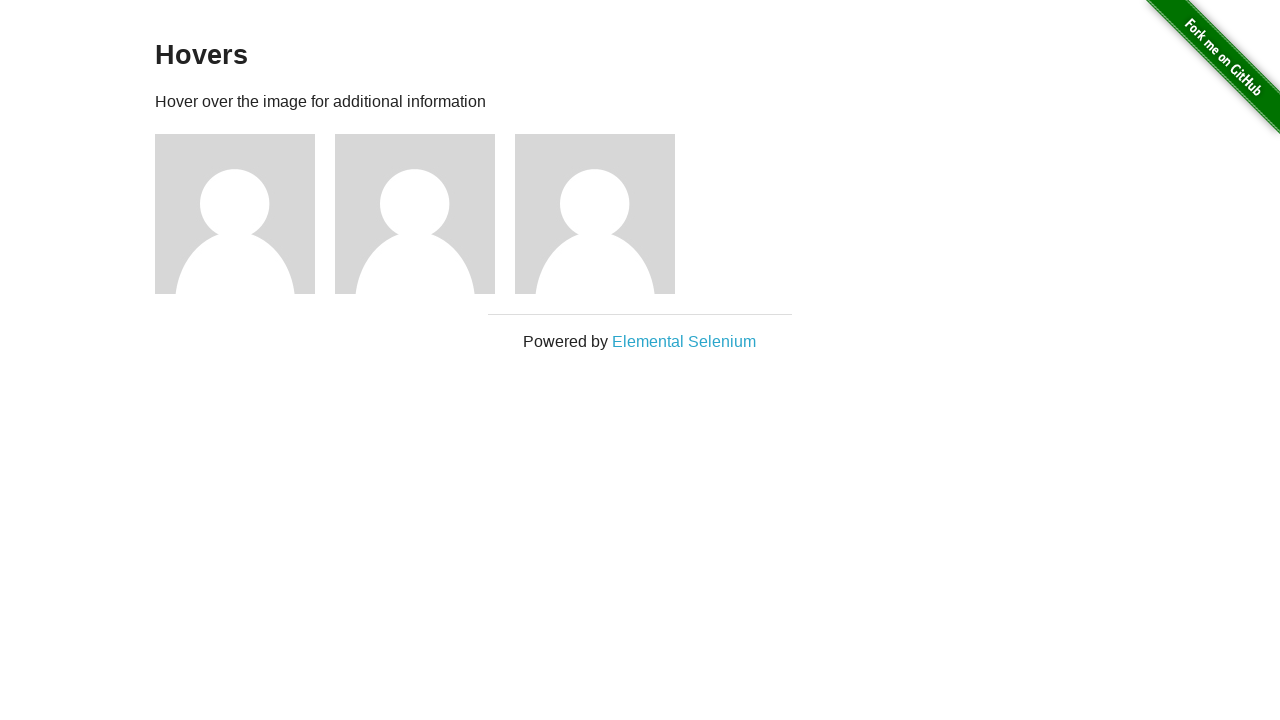

Hovered over the first avatar to trigger hover state at (245, 214) on .figure >> nth=0
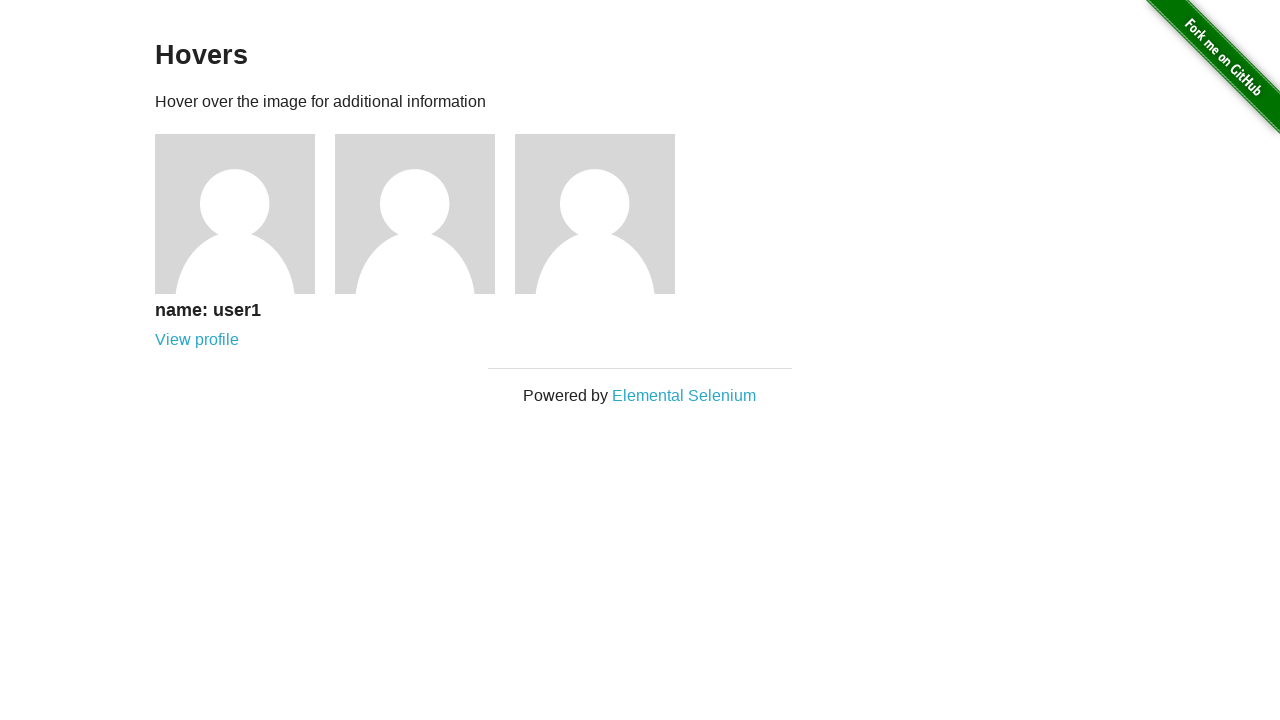

Located the caption element
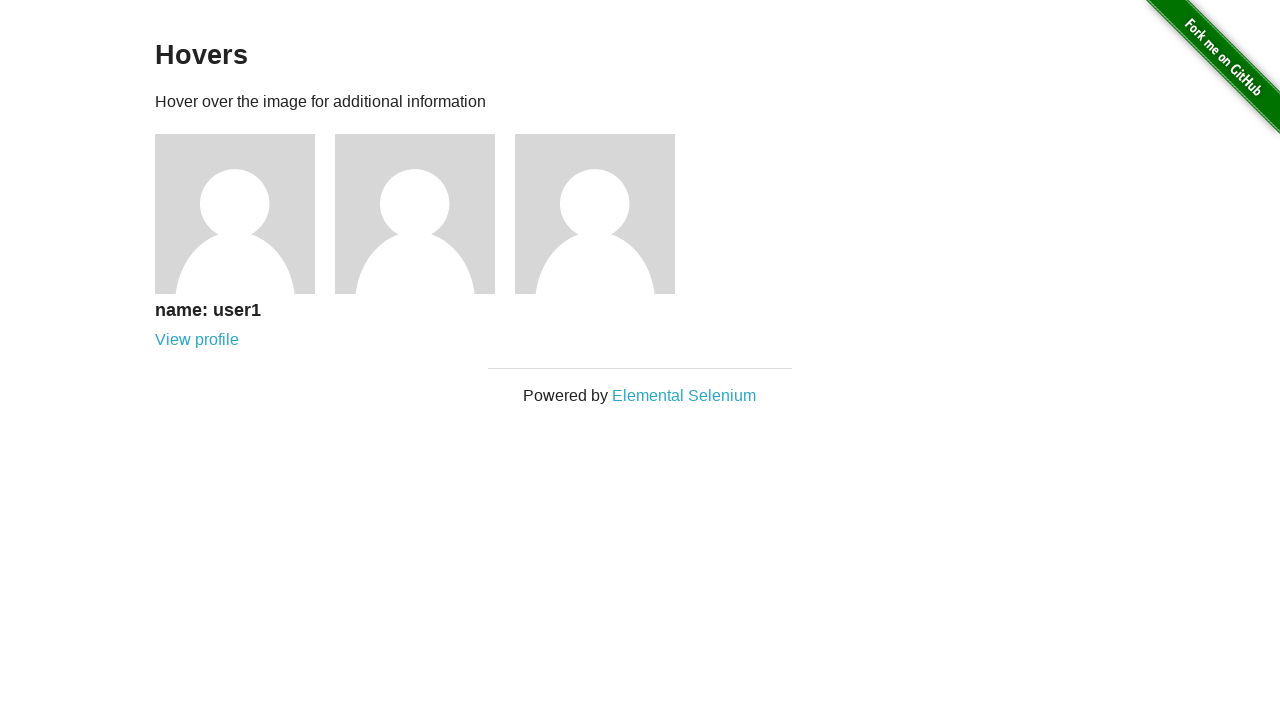

Verified that caption is visible after hovering
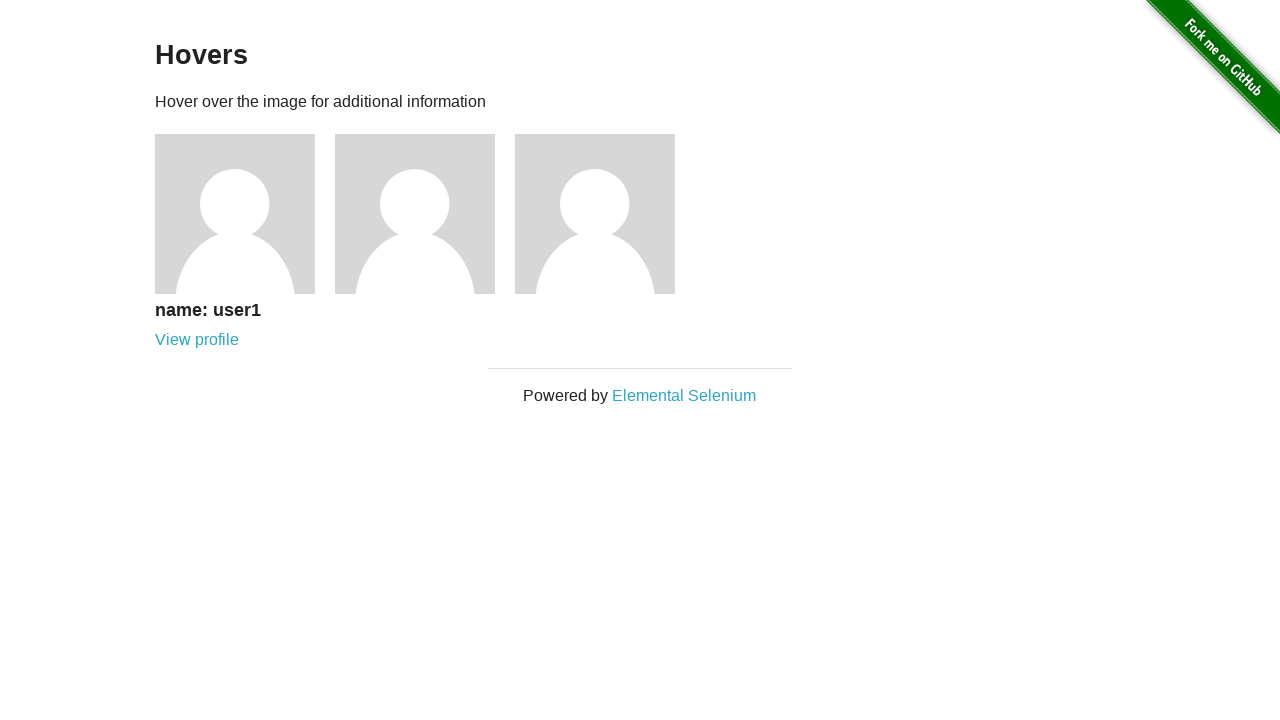

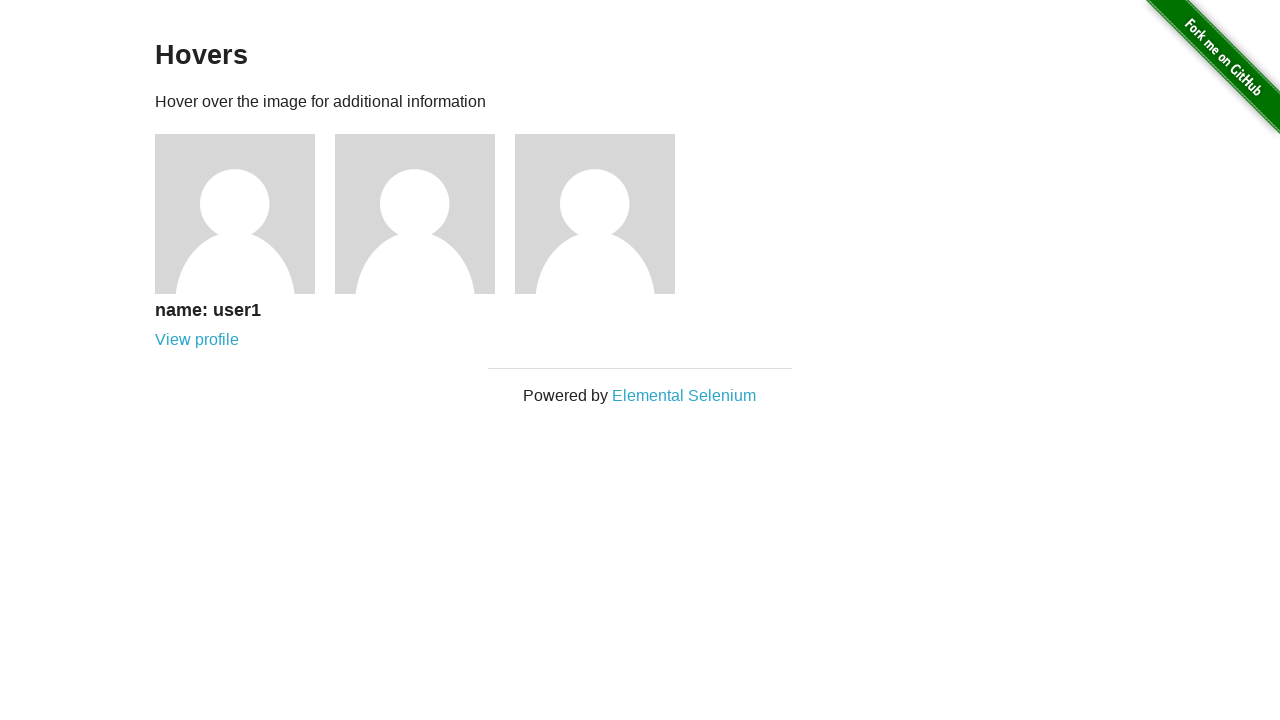